Tests the search functionality by clicking the search button, entering a query, and submitting the search

Starting URL: https://www.uni-hamburg.de/

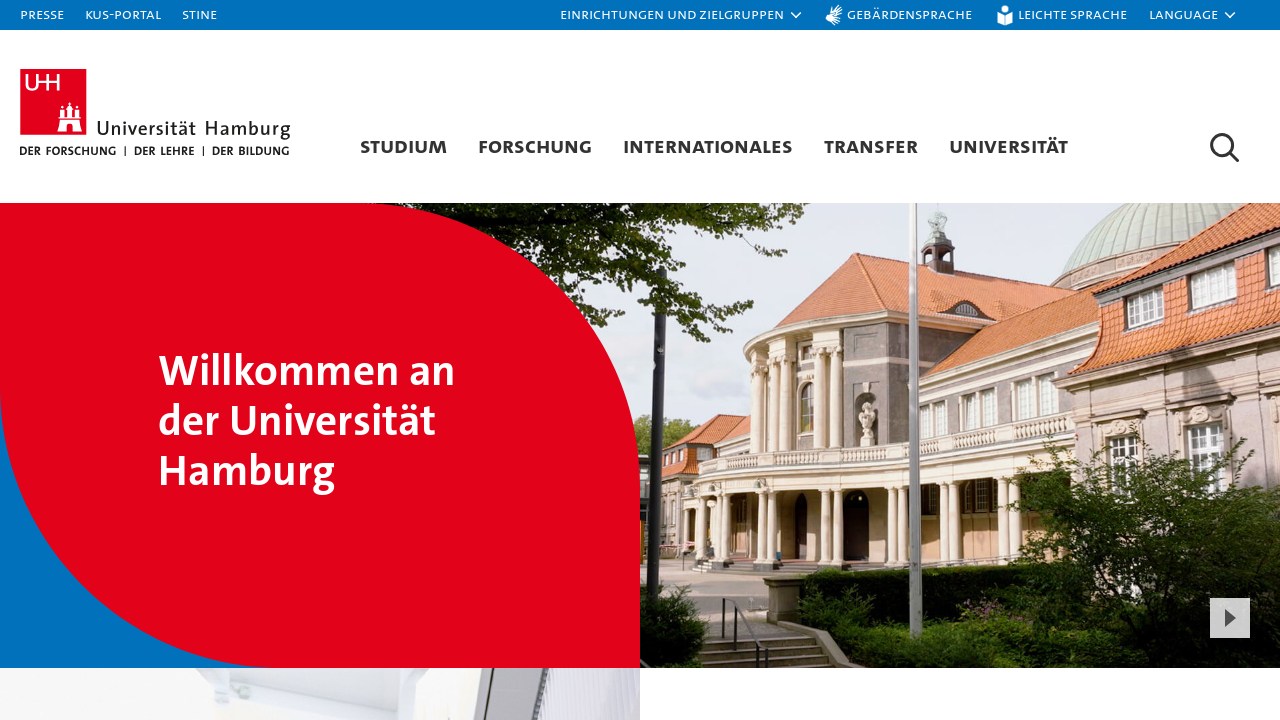

Clicked search button at (1224, 147) on #suchea
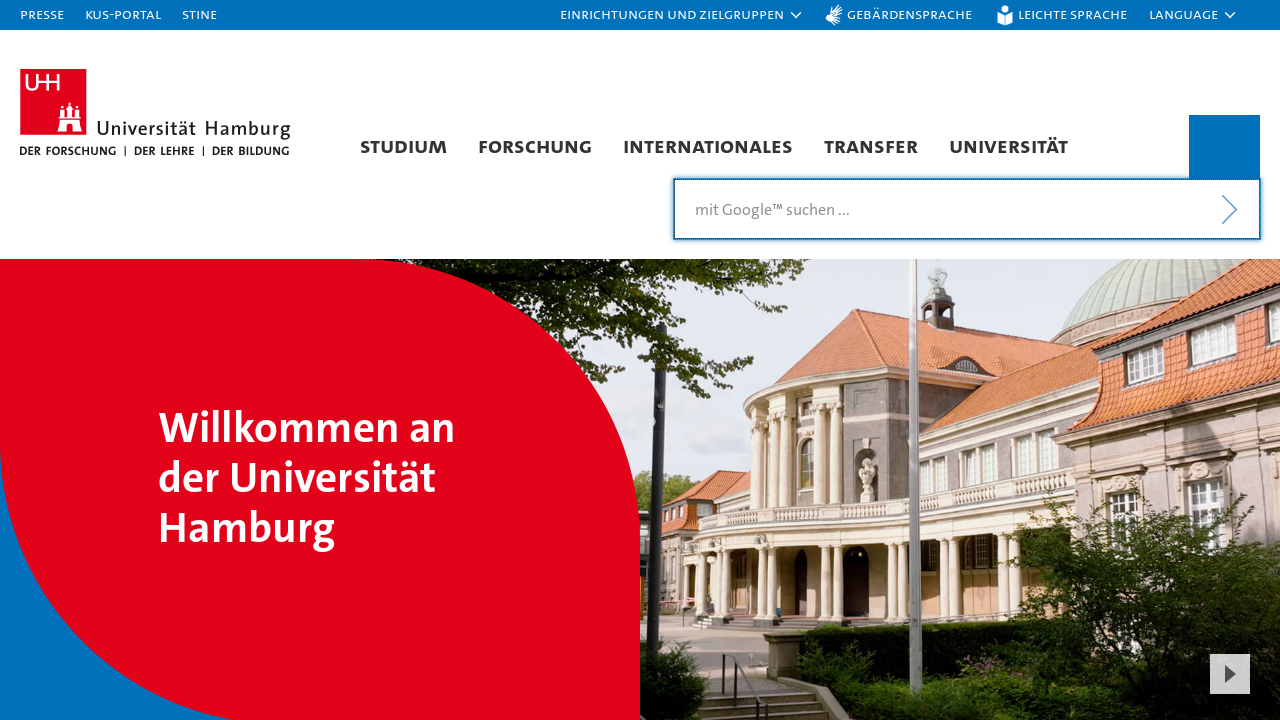

Entered 'deep learning' in search field on #inputx-0
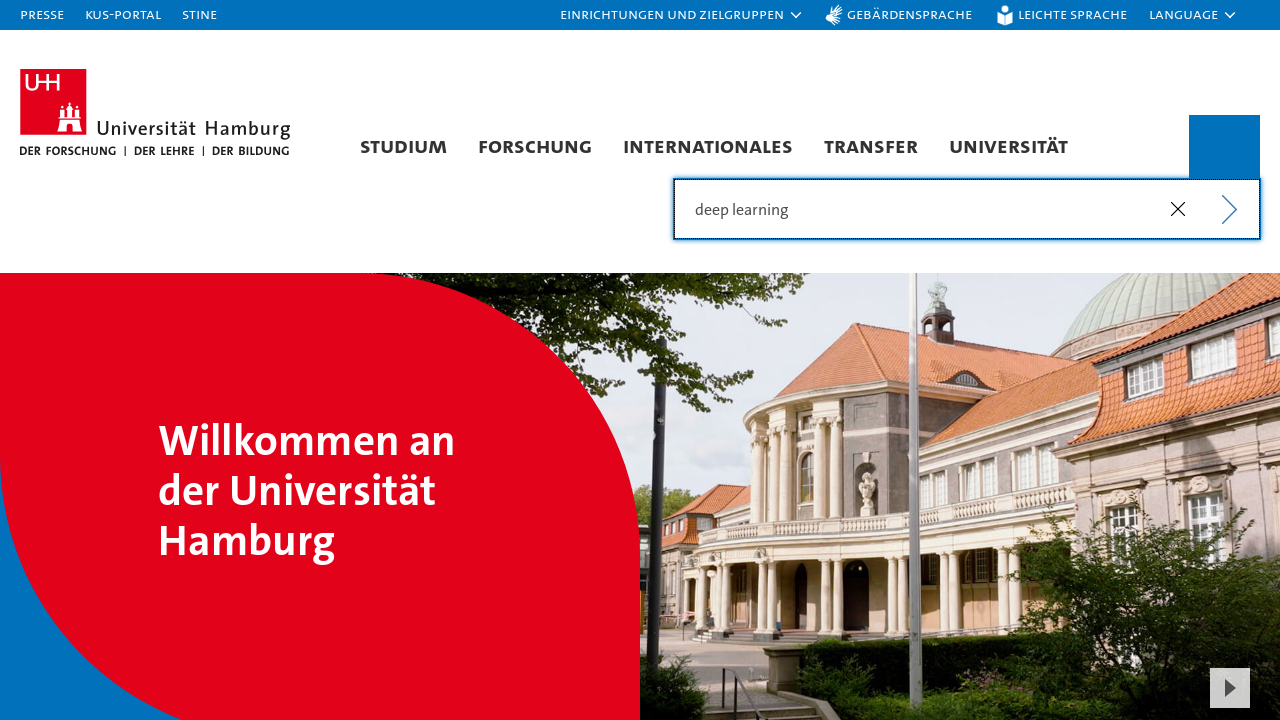

Submitted search query by pressing Enter on #inputx-0
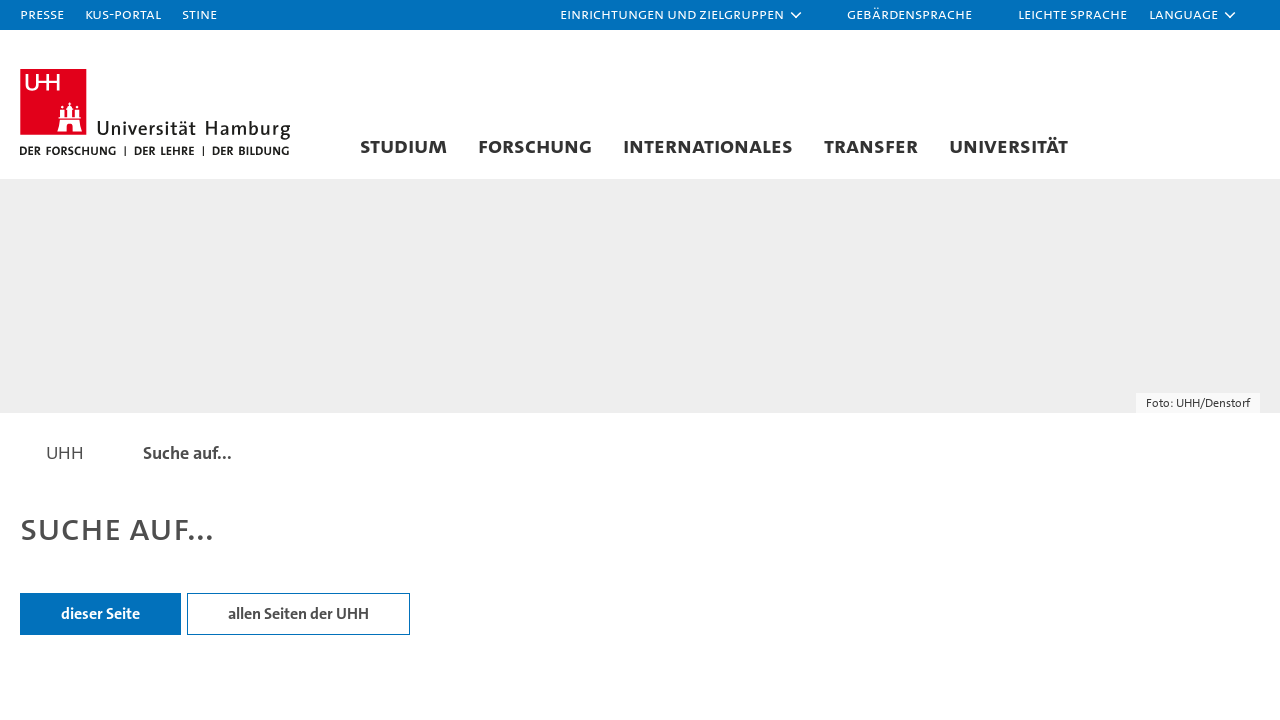

Waited for search results page to load
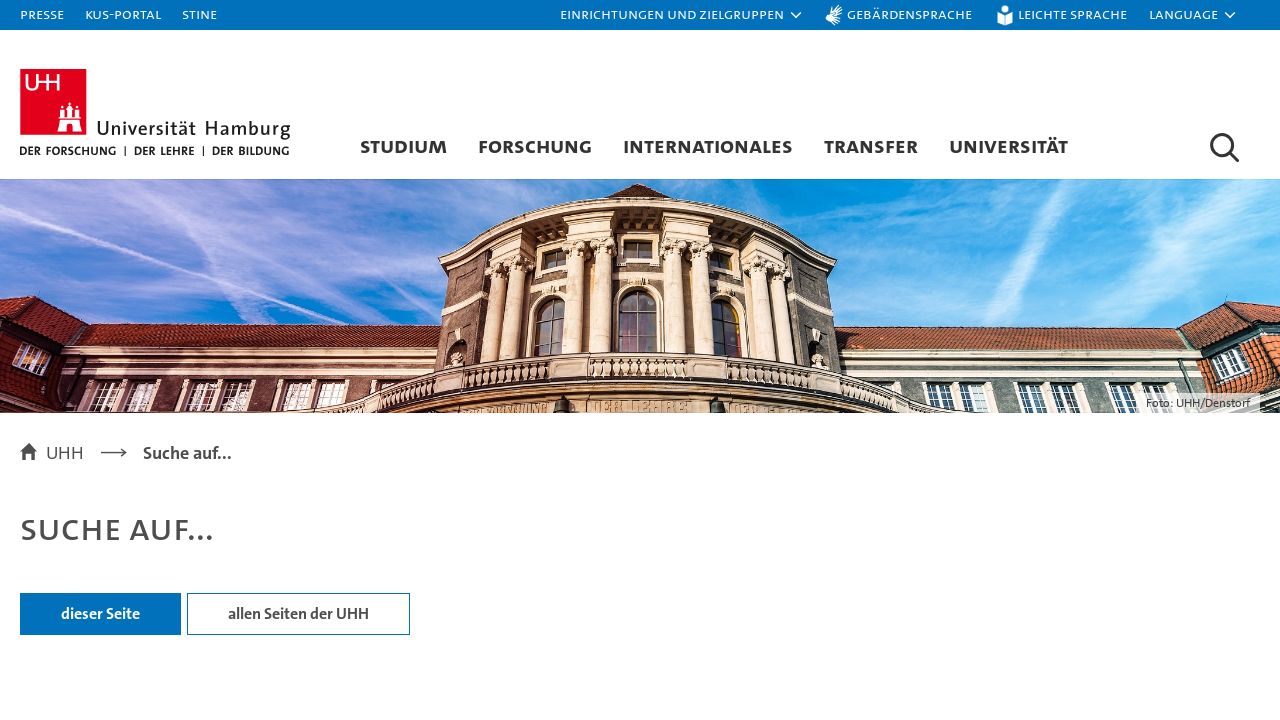

Verified search results page title contains 'Suche auf'
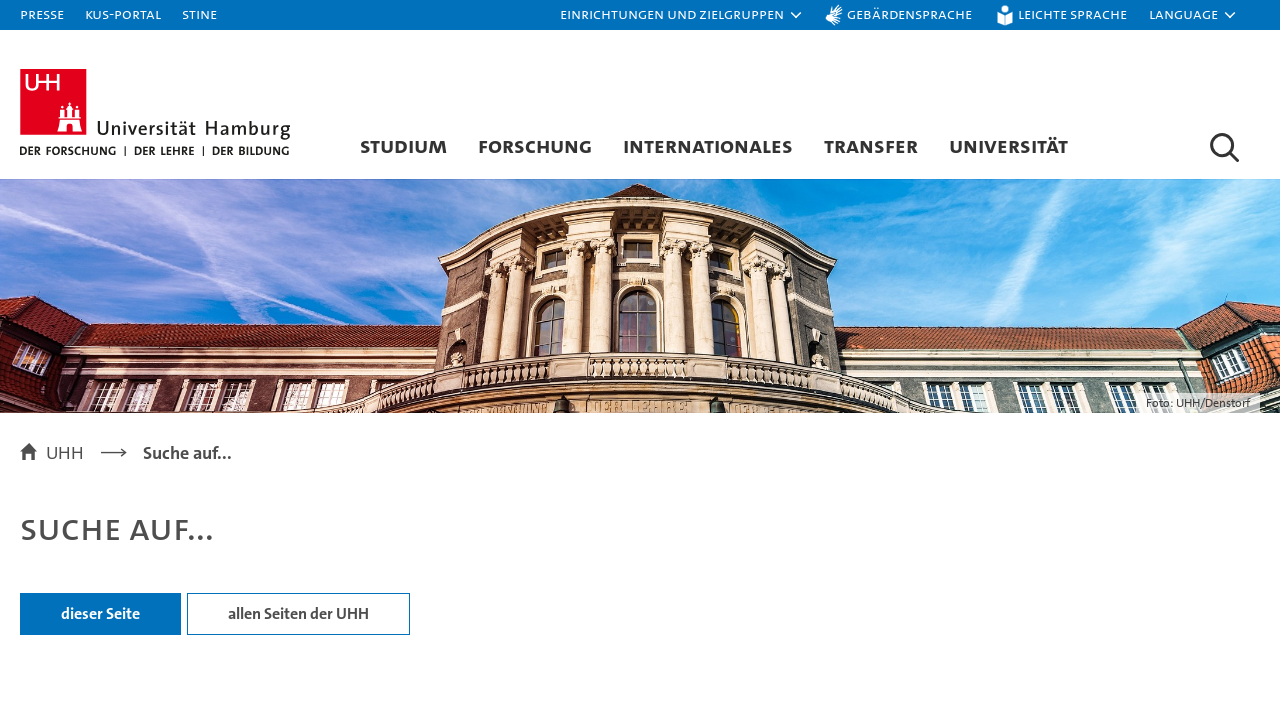

Navigated back to previous page
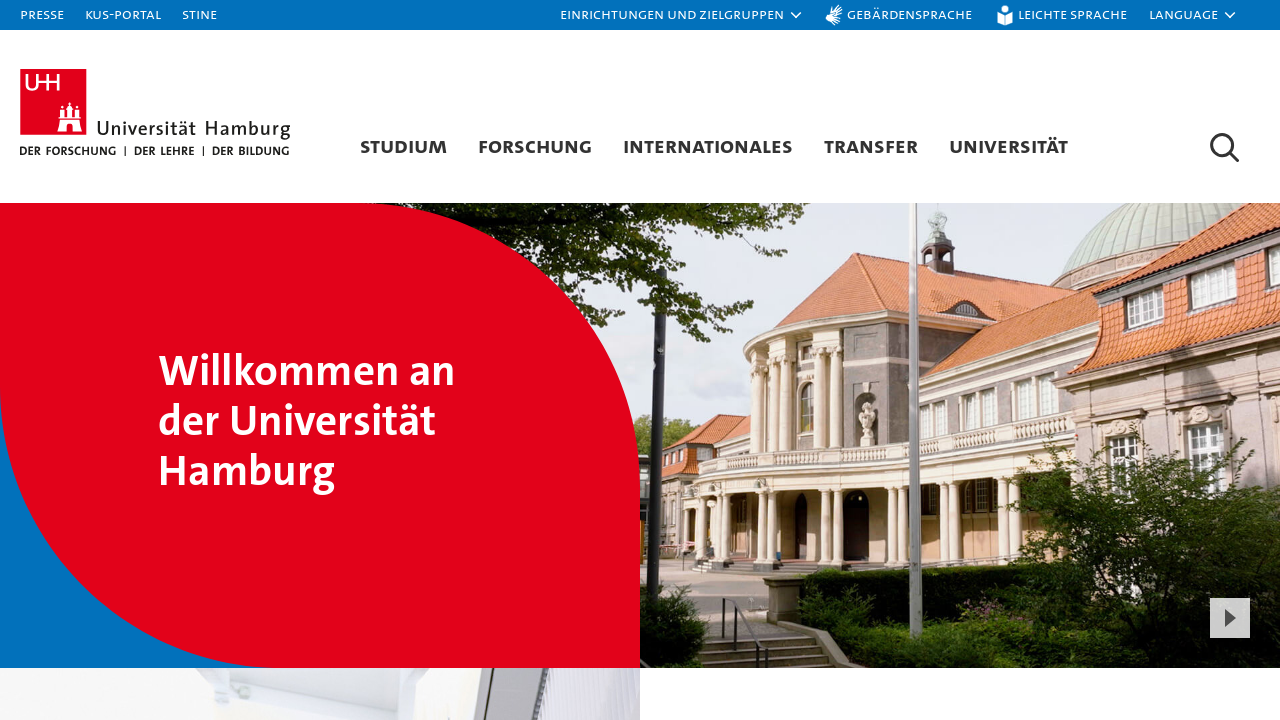

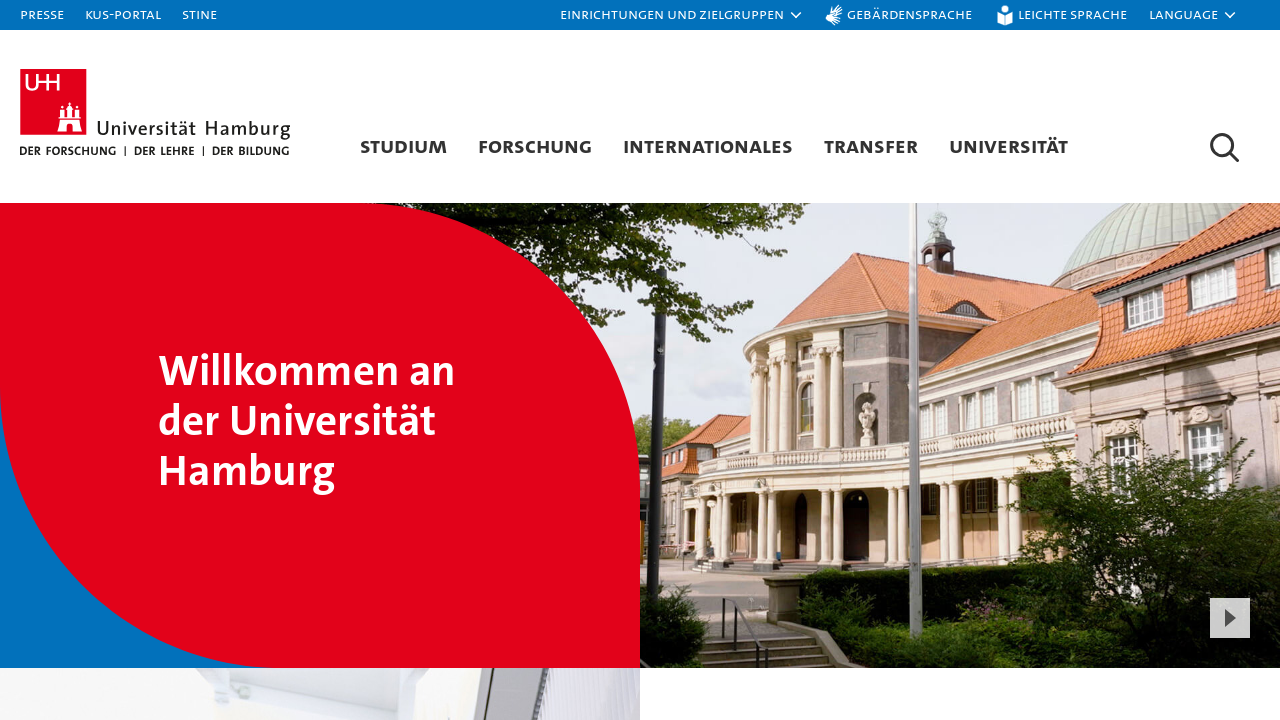